Tests calculator division functionality by entering two numbers and clicking the divide button

Starting URL: https://naseemshah.dev/selenium-test/index.html

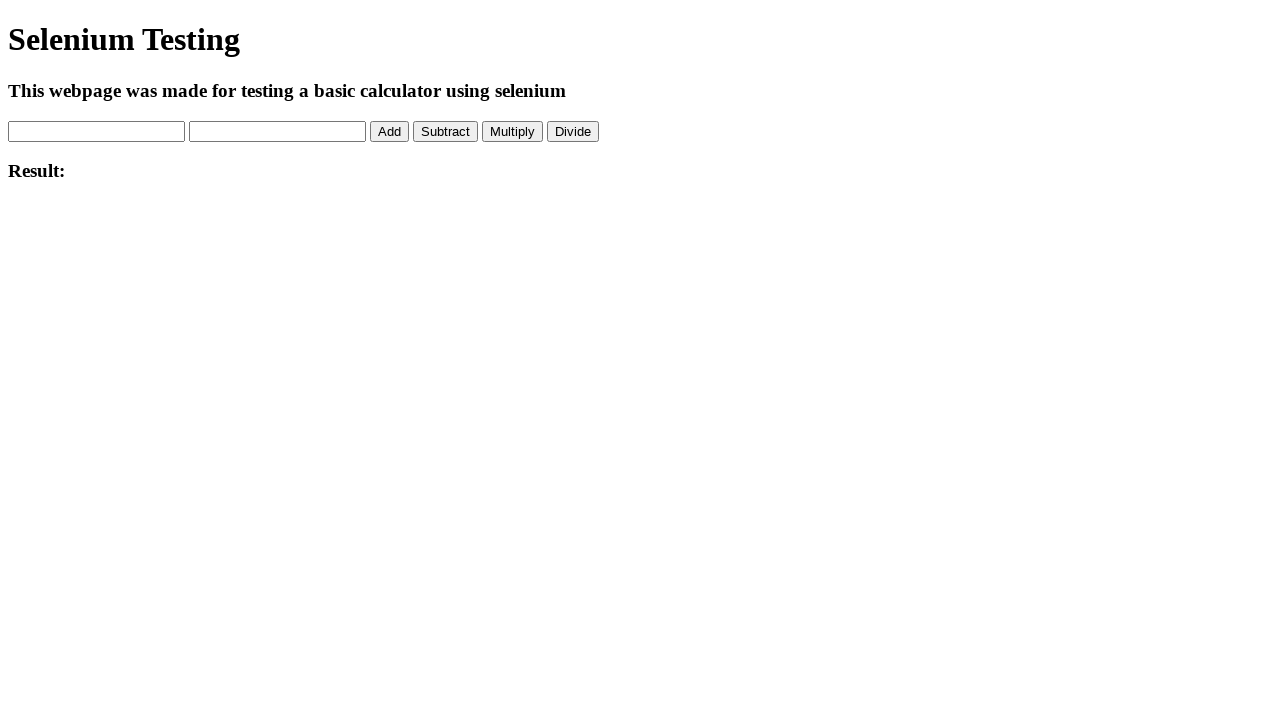

Cleared first number field on #num1
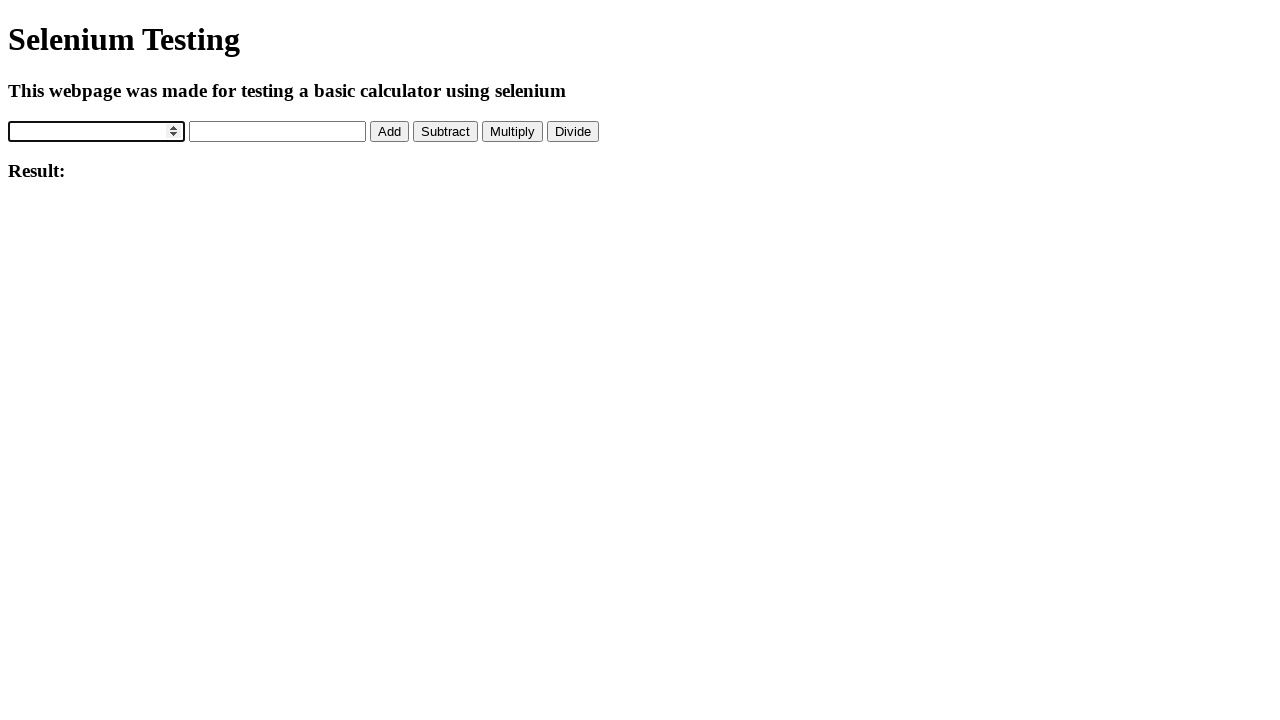

Filled first number field with '5' on #num1
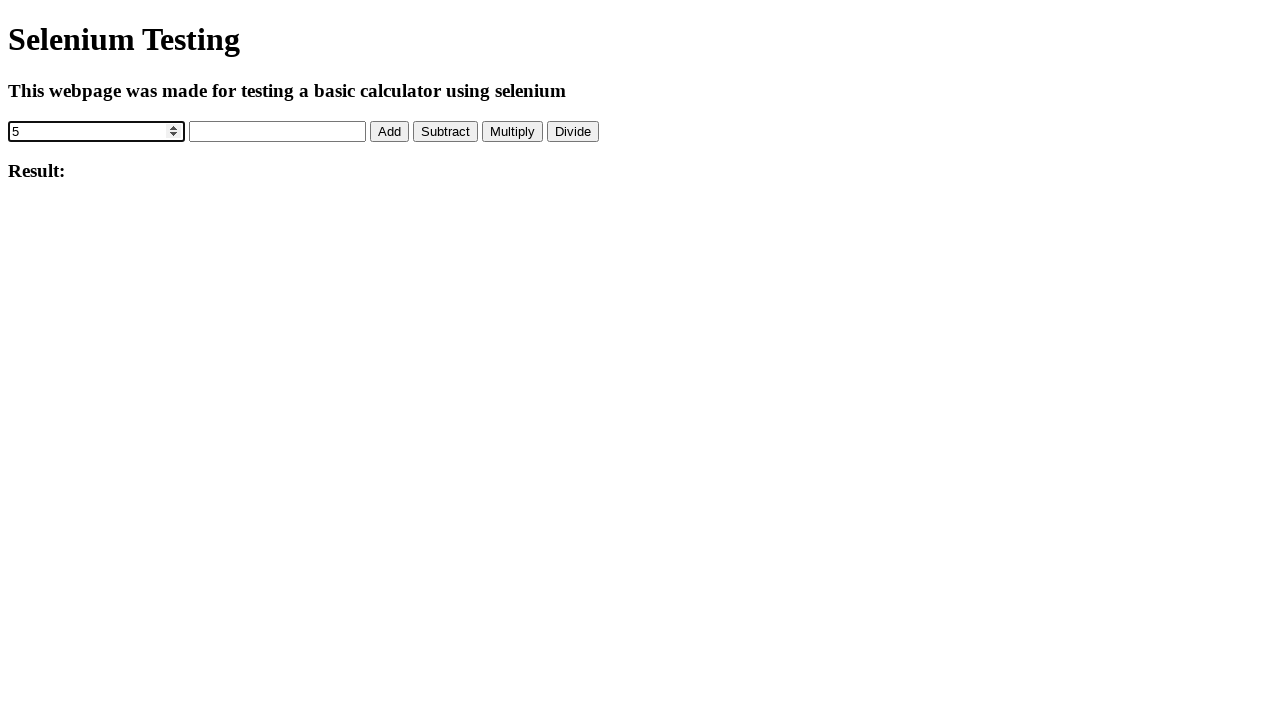

Cleared second number field on #num2
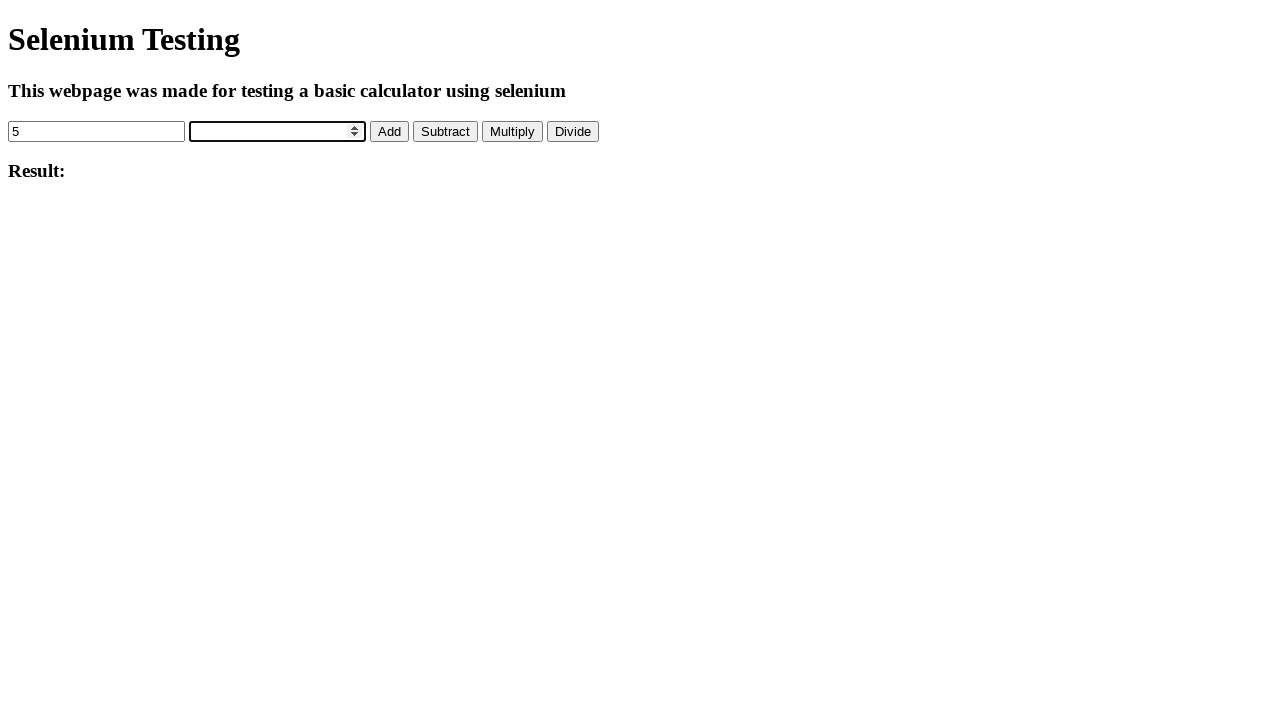

Filled second number field with '10' on #num2
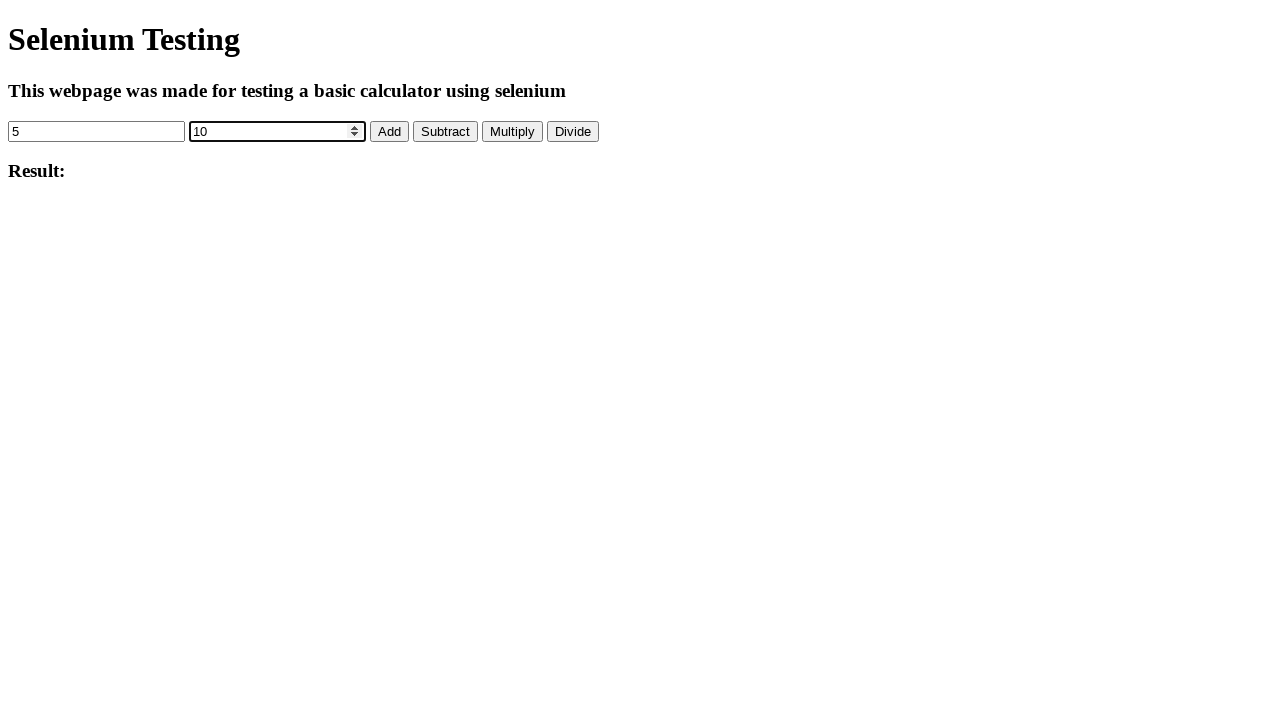

Clicked division button at (573, 131) on #divBtn
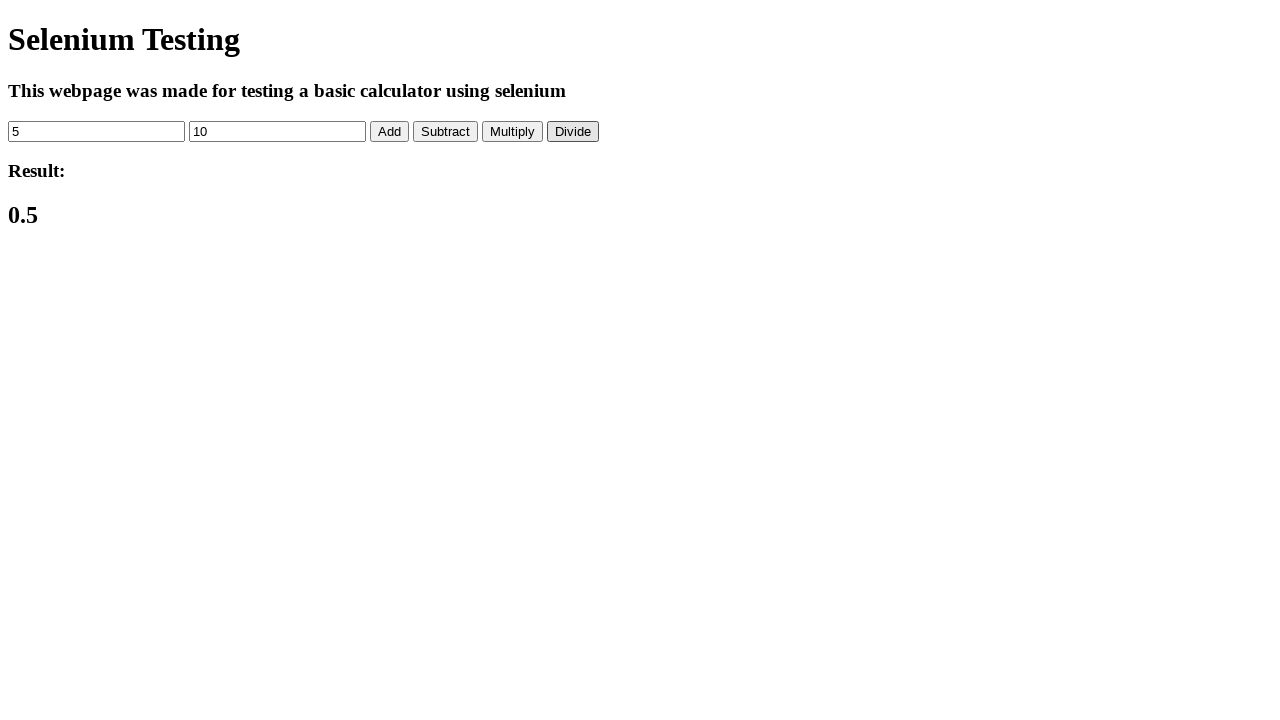

Result element loaded and visible
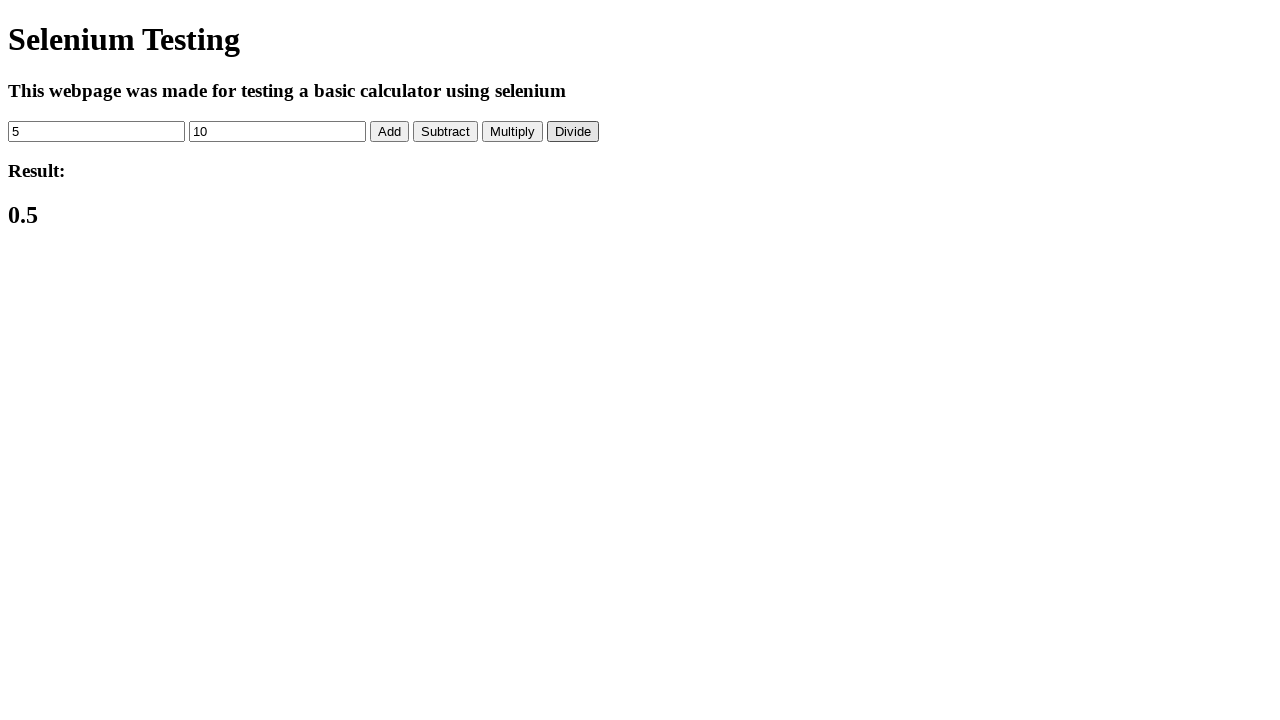

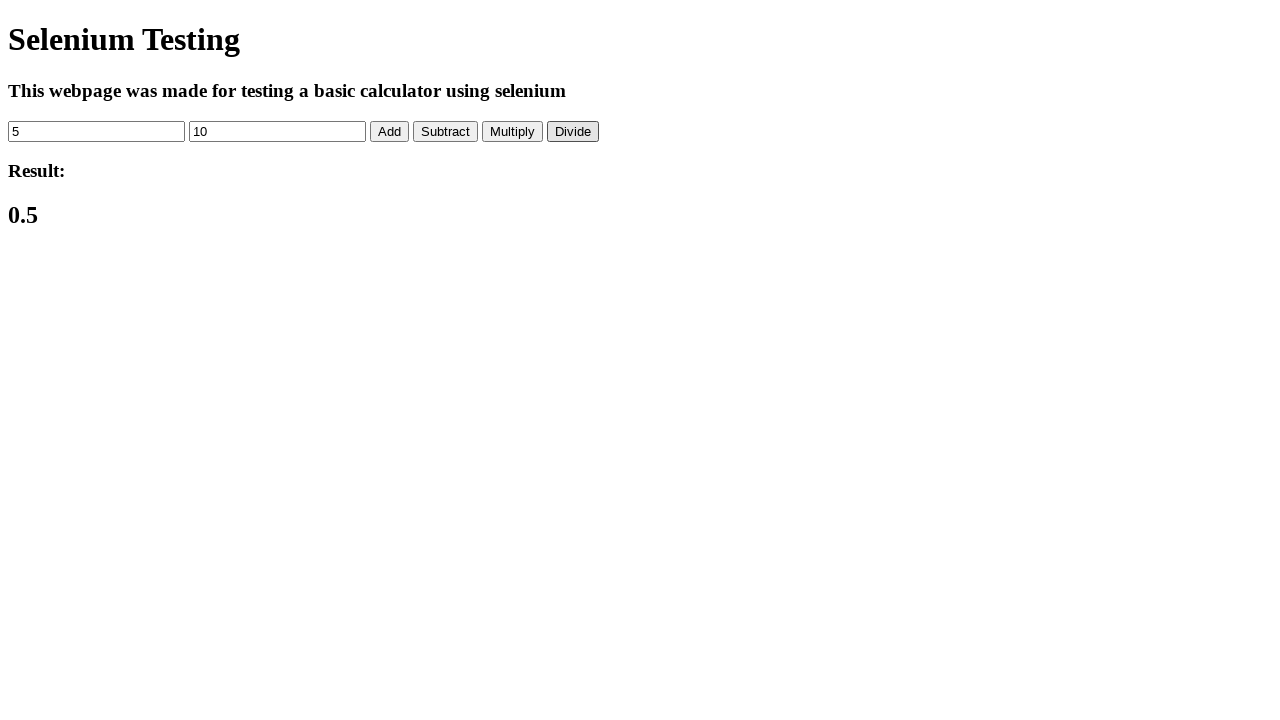